Navigates to the Rifle Slings page via the Replica Rifles dropdown menu and verifies the page URL matches the expected URL

Starting URL: https://www.glendale.com

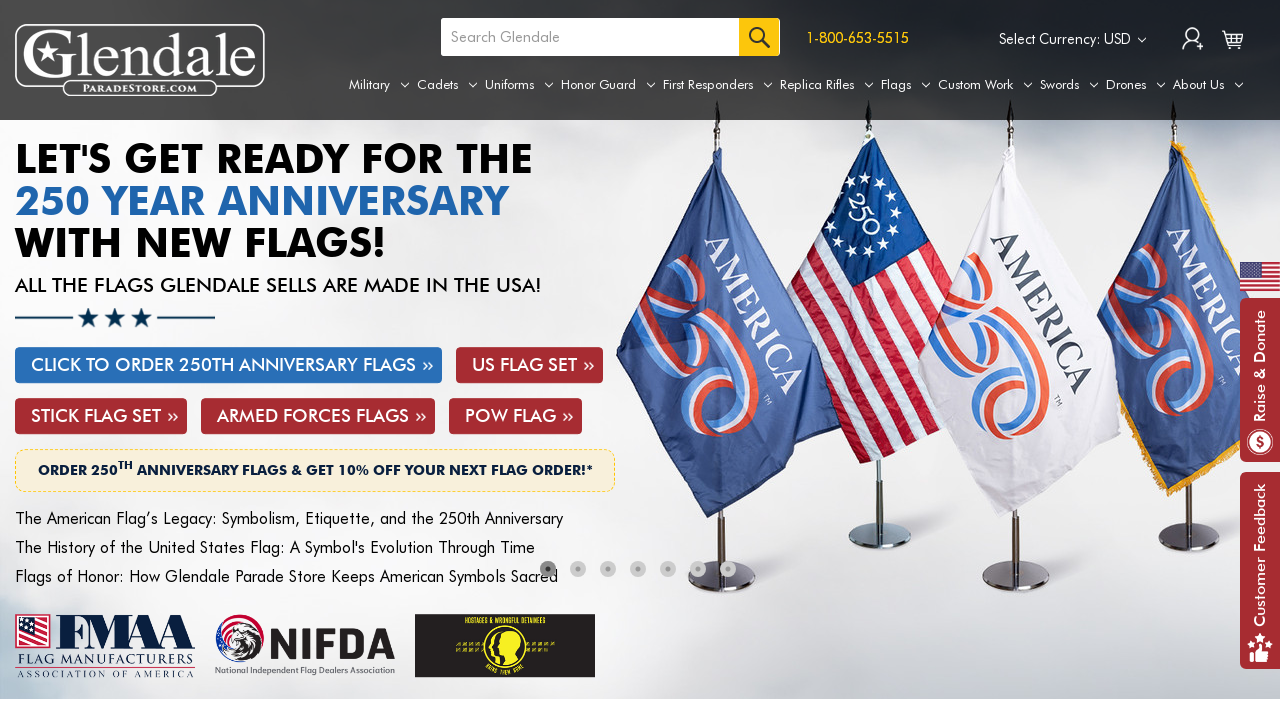

Hovered over Replica Rifles tab to open dropdown menu at (827, 85) on a[aria-label='Replica Rifles']
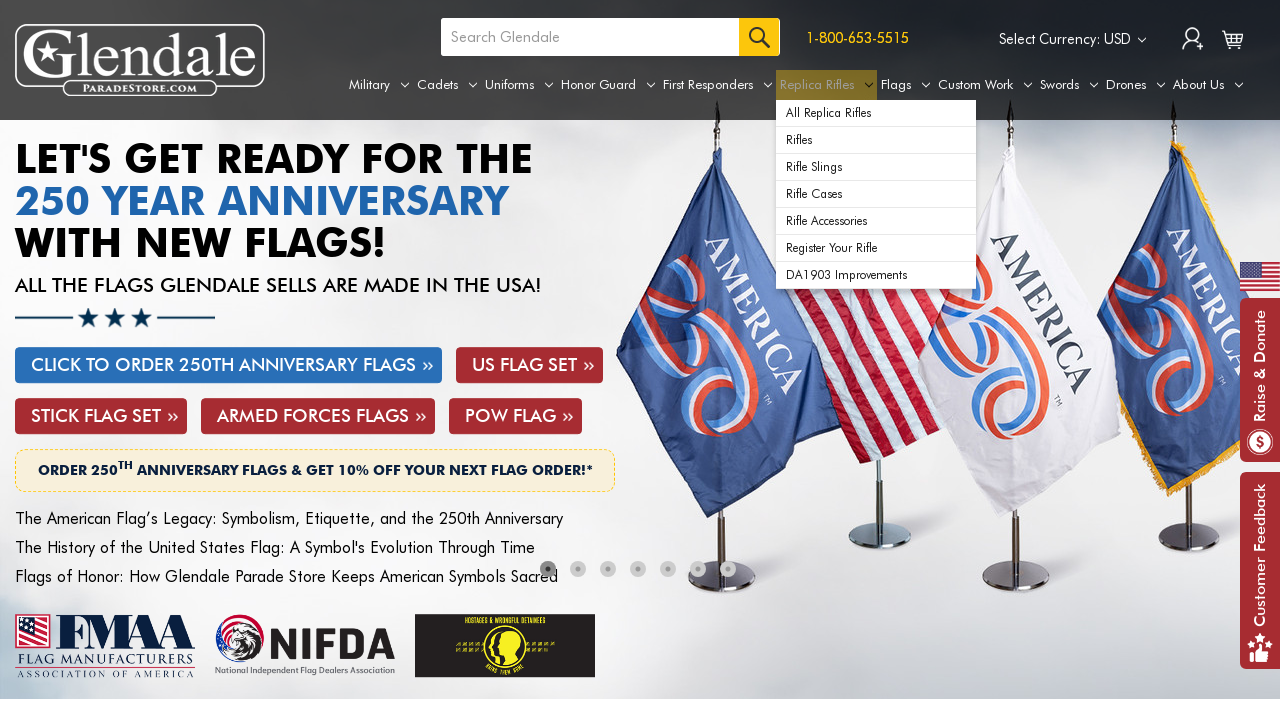

Located dropdown menu items for Replica Rifles
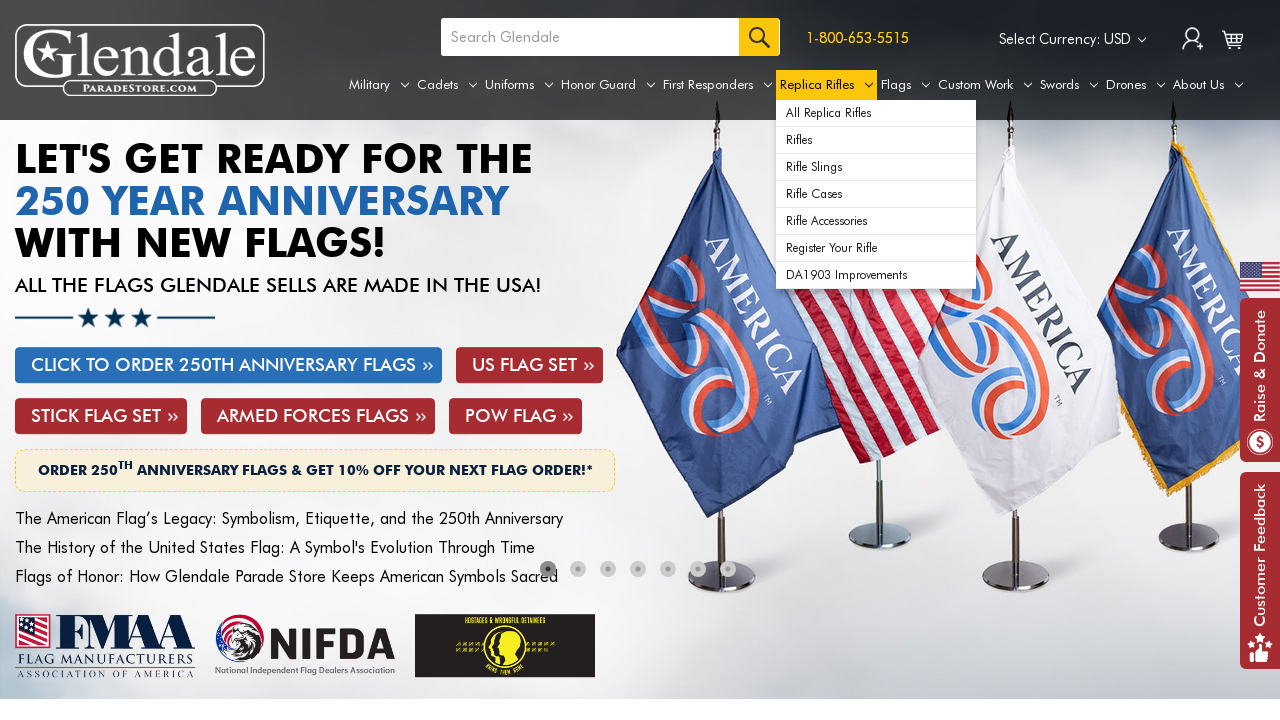

Clicked on Rifle Slings option (third item in dropdown) at (876, 167) on div#navPages-49 ul.navPage-subMenu-list li.navPage-subMenu-item a.navPage-subMen
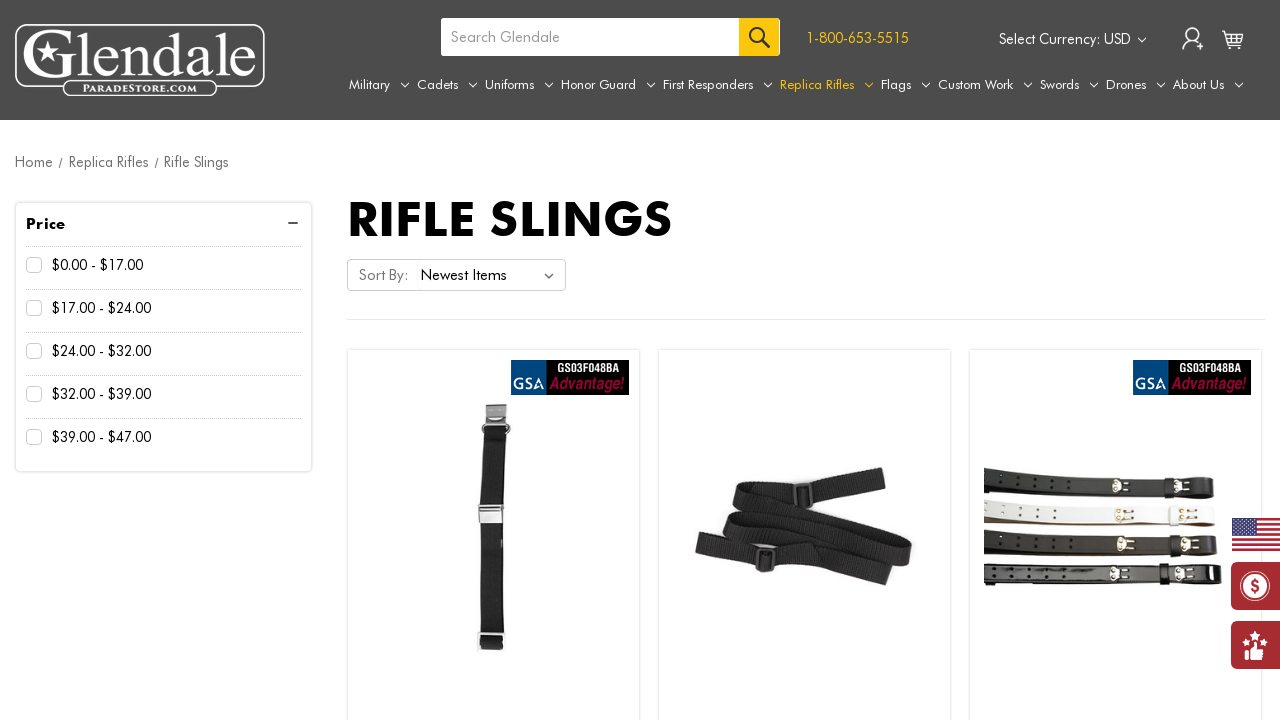

Verified page URL matches expected Rifle Slings URL
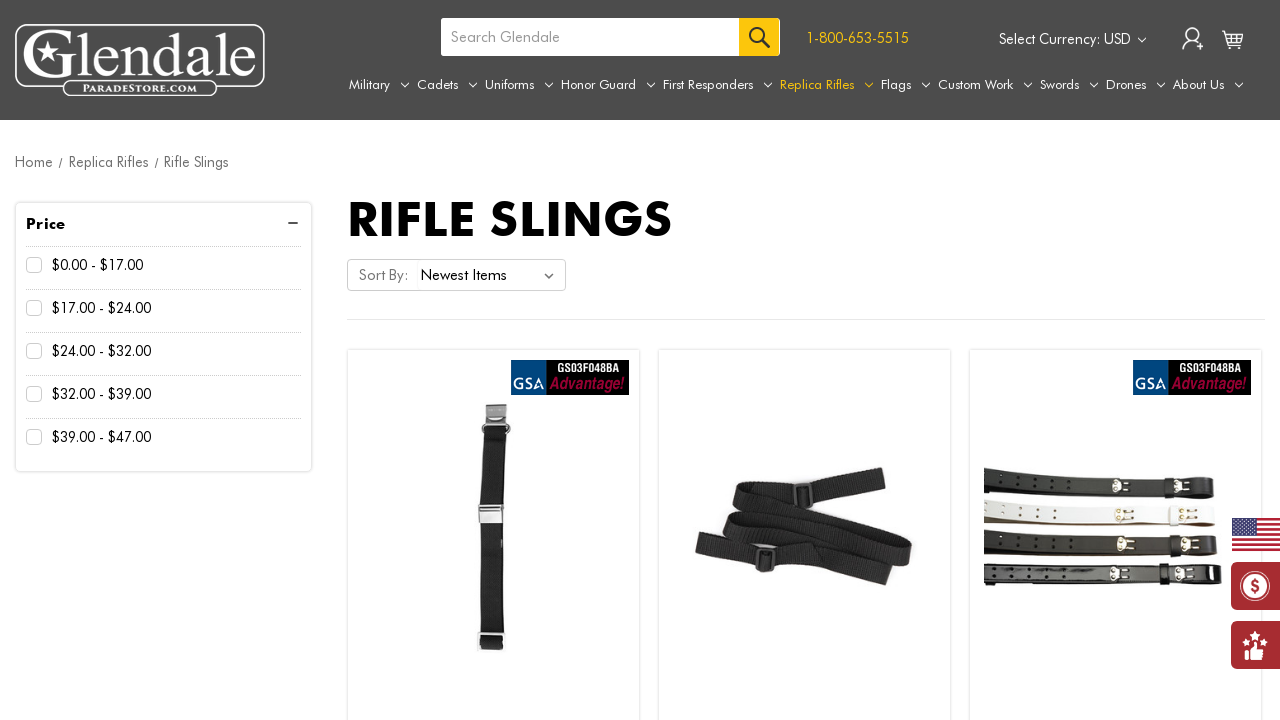

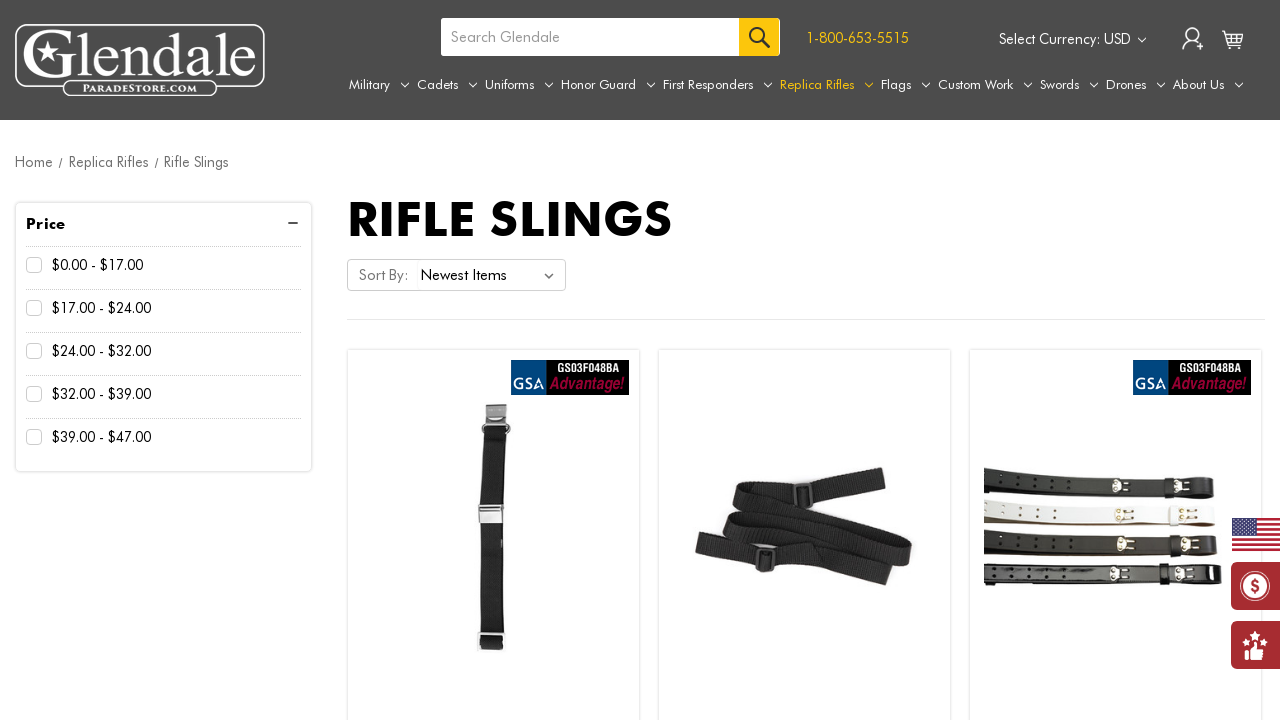